Tests application locale override functionality by dispatching custom events with different locale settings (en-US, de, fr), refreshing the page, and verifying the application responds to locale changes.

Starting URL: https://engineering.cerner.com/terra-application/tests/terra-application/application-base/private/test-overrides-test/

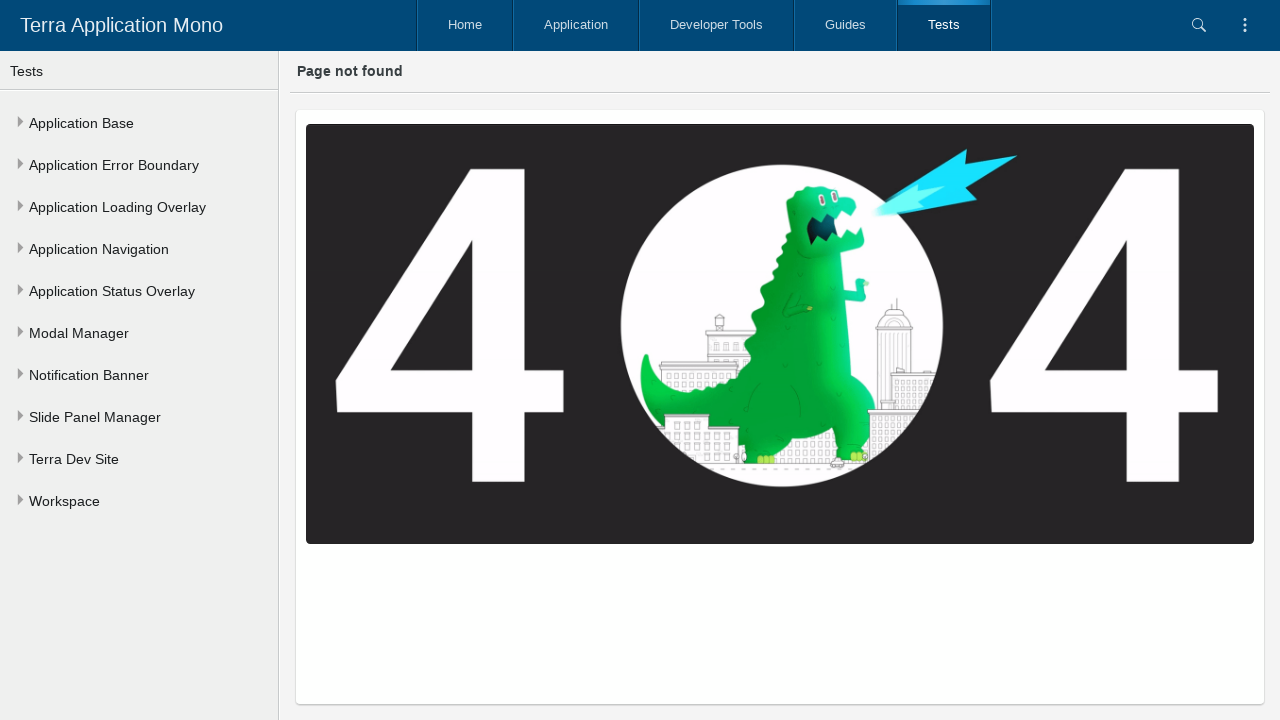

Dispatched applicationBase.testOverride event with locale override to en-US
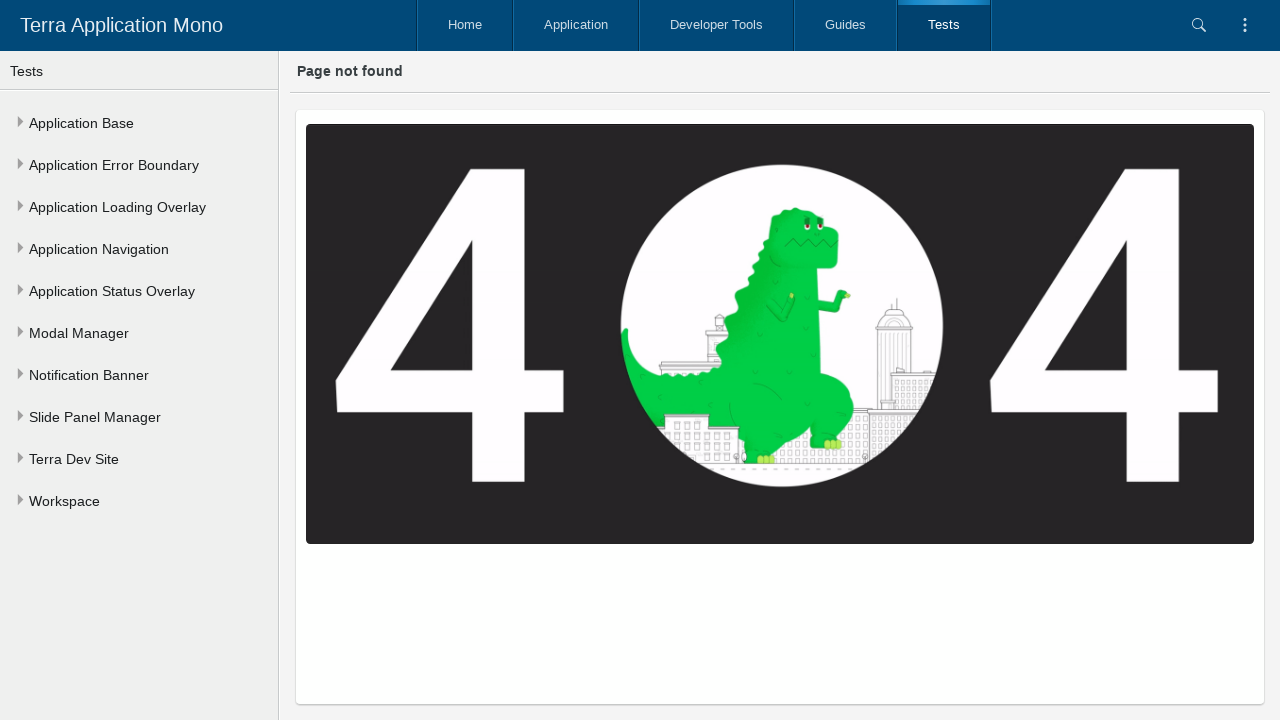

Dispatched applicationBase.testOverride event with locale override to de (German)
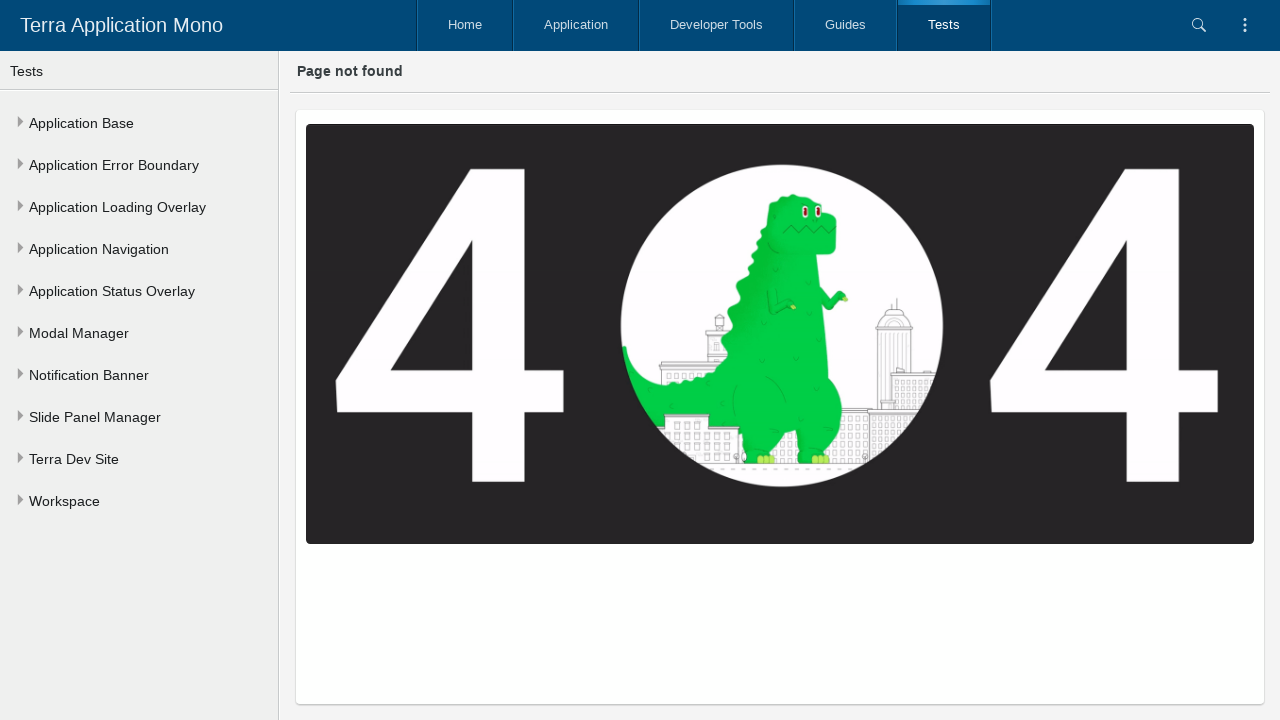

Refreshed the page to apply German locale override
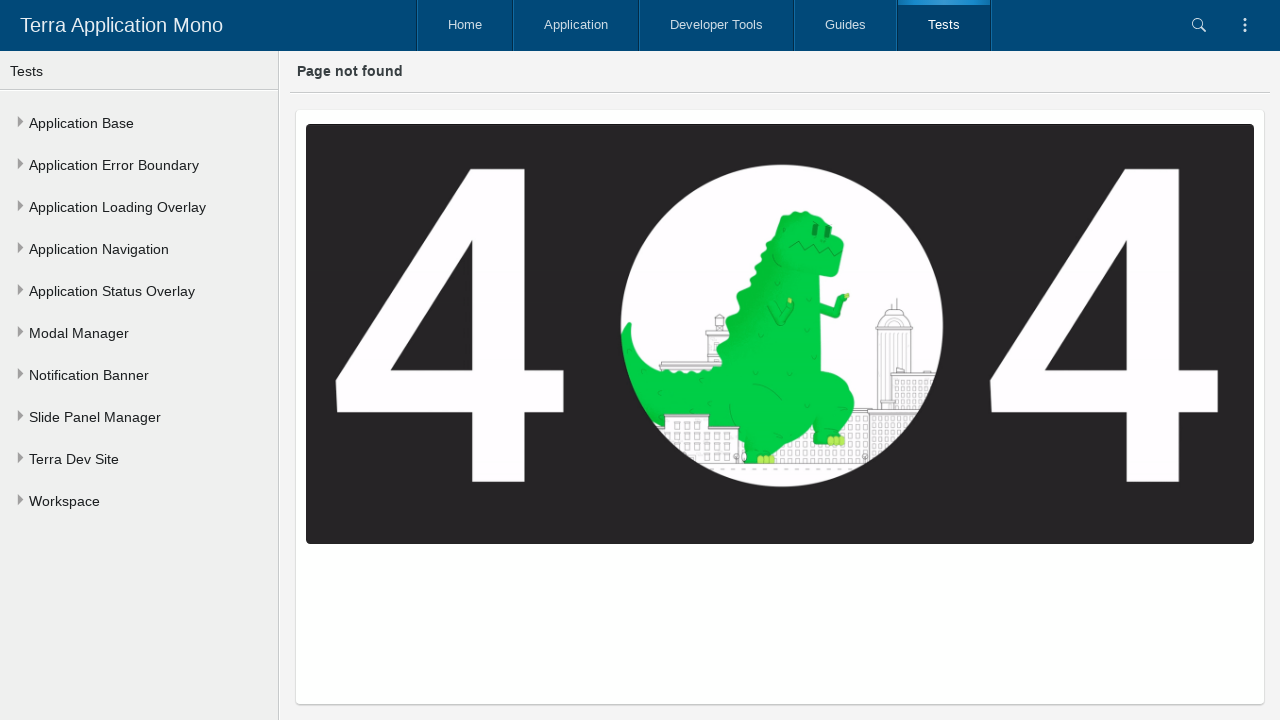

Dispatched applicationBase.testOverride event with locale override to fr (French)
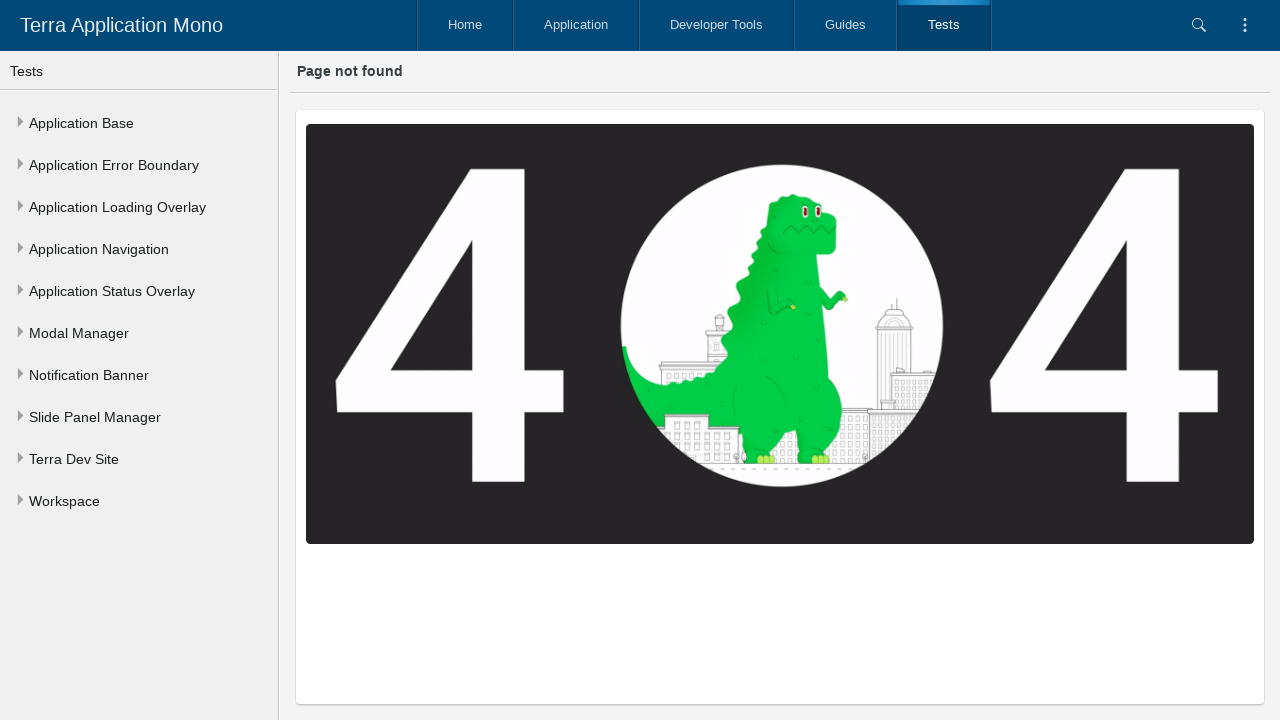

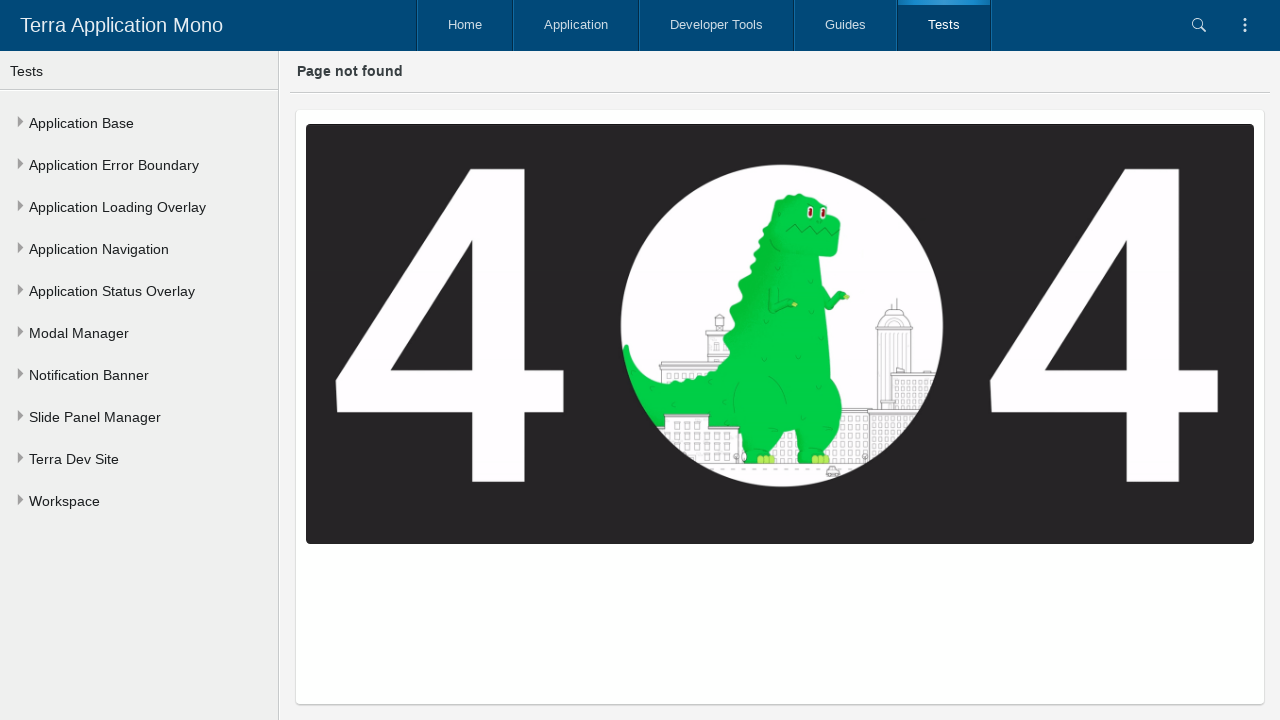